Tests keyboard key press functionality using keyboard actions without targeting a specific element, sending the TAB key and verifying the result text.

Starting URL: http://the-internet.herokuapp.com/key_presses

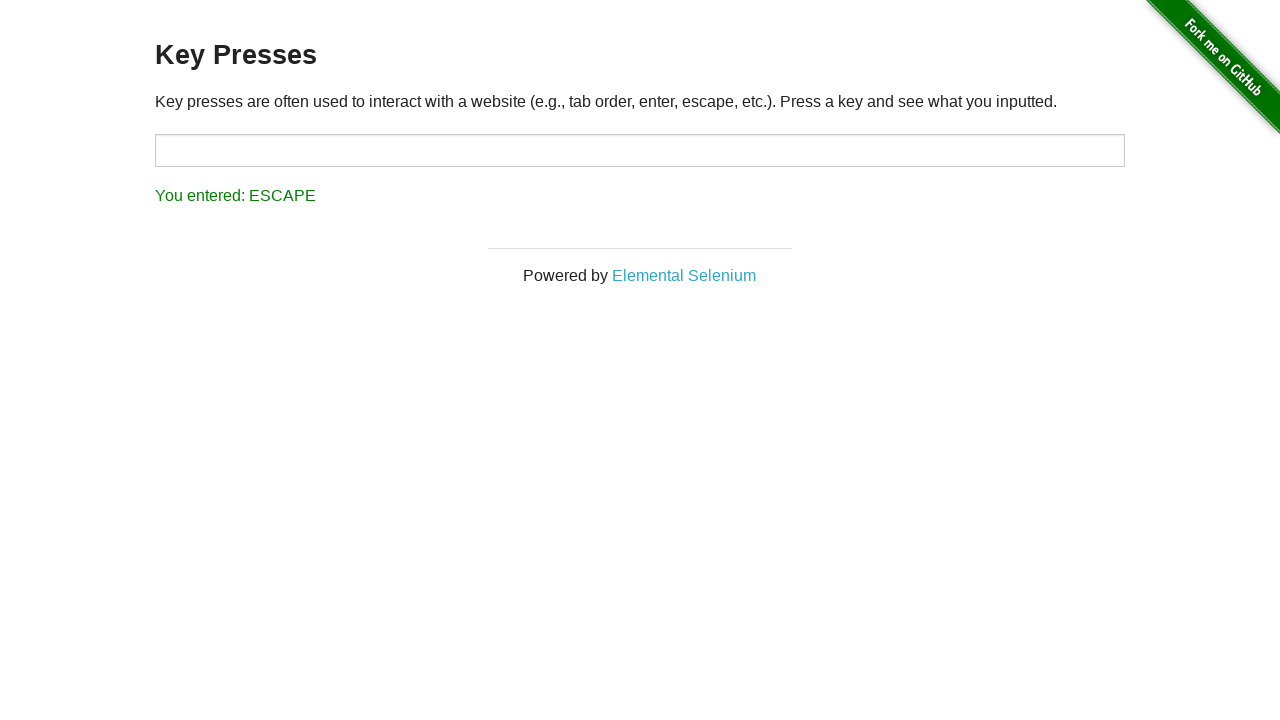

Pressed the Tab key using keyboard action
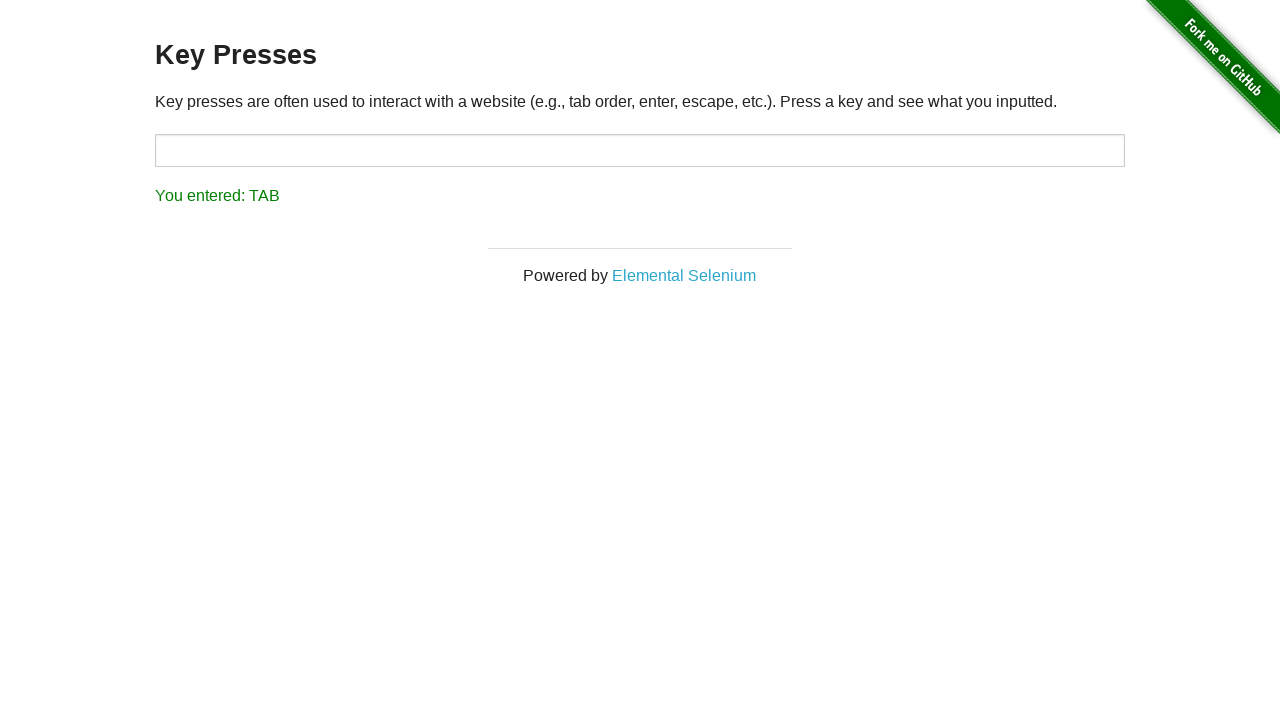

Waited for result element to be visible
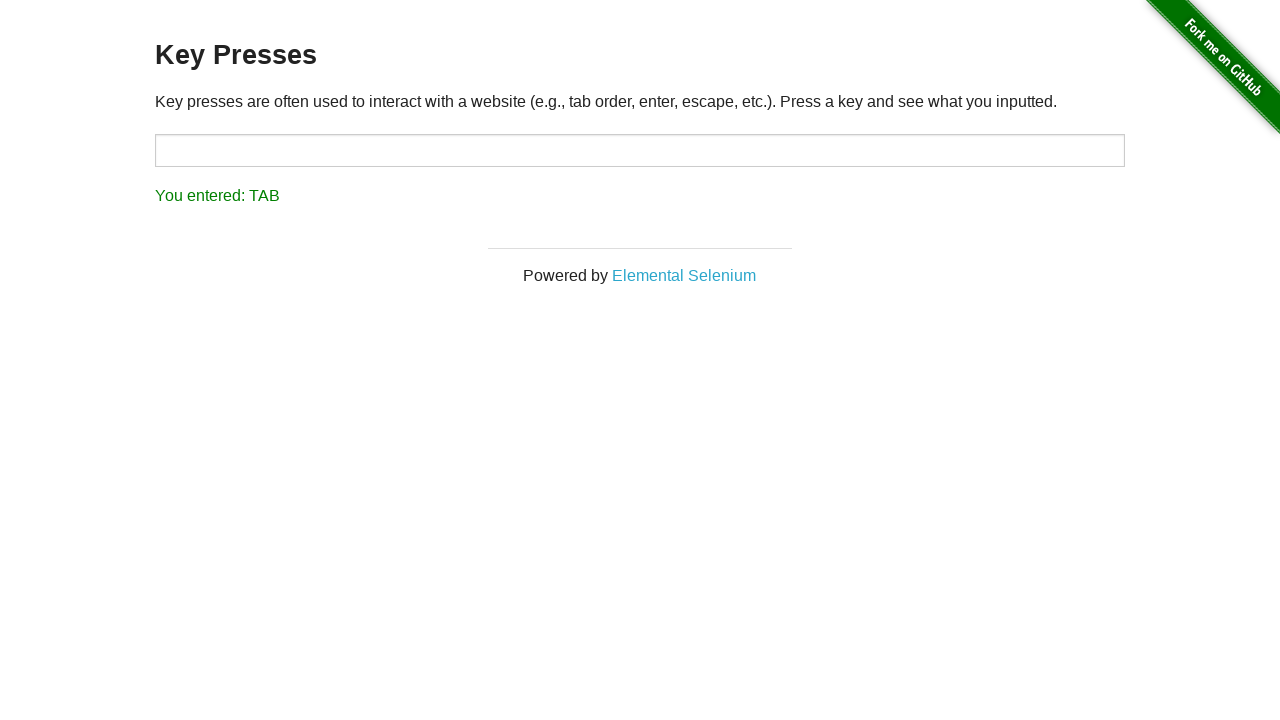

Retrieved result text content
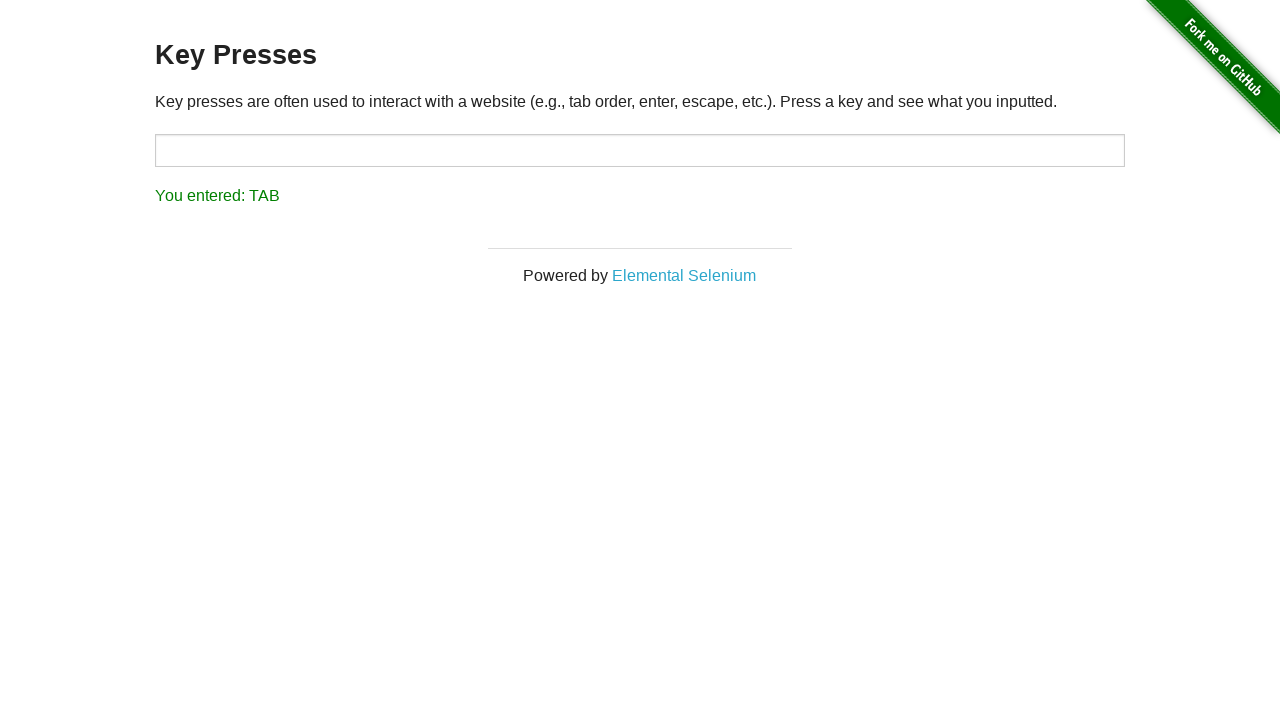

Verified result text matches 'You entered: TAB'
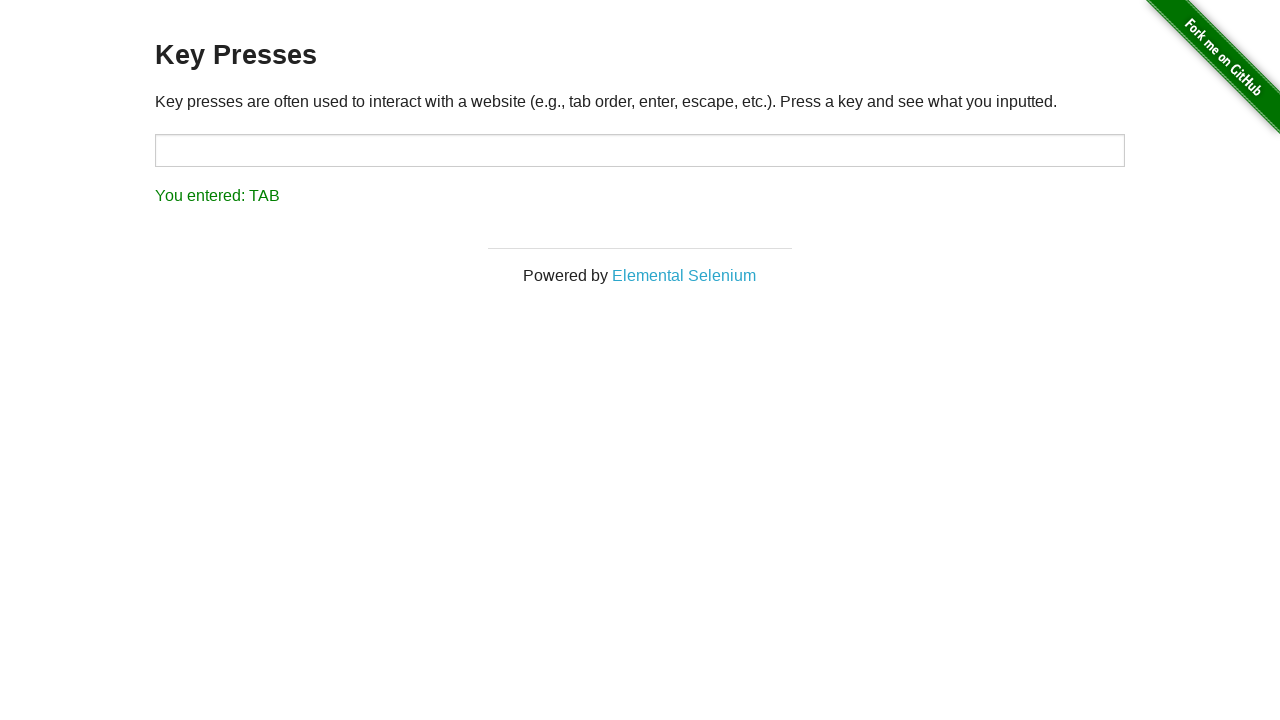

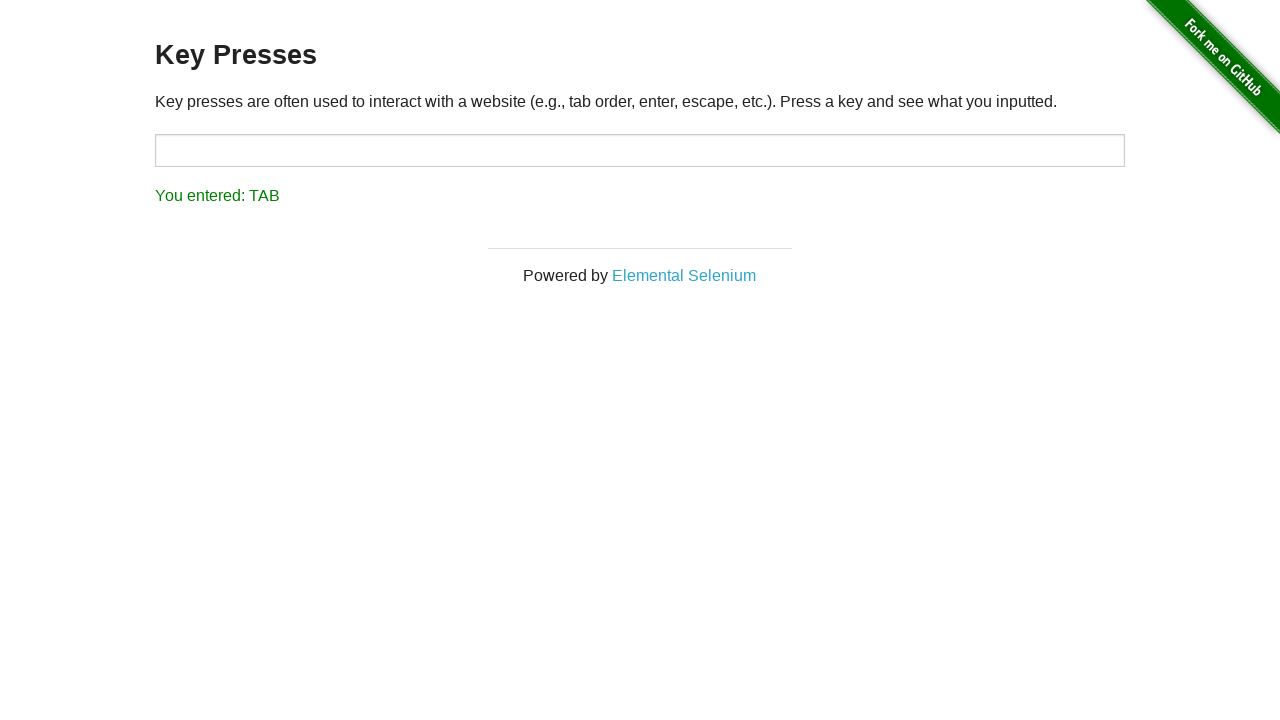